Tests FAQ accordion by clicking question 4 and verifying the answer about extending rental period

Starting URL: https://qa-scooter.praktikum-services.ru/

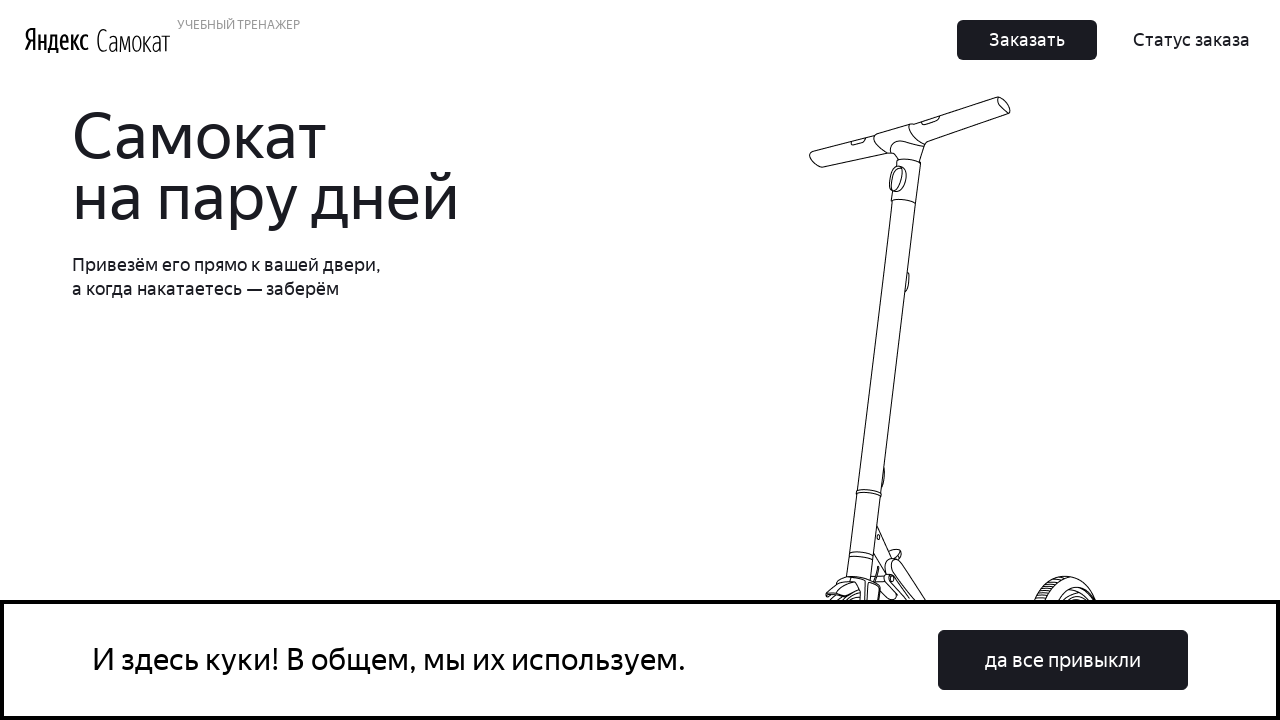

Clicked on FAQ question 4 in the accordion at (967, 361) on [data-accordion-component="AccordionItem"] >> nth=4
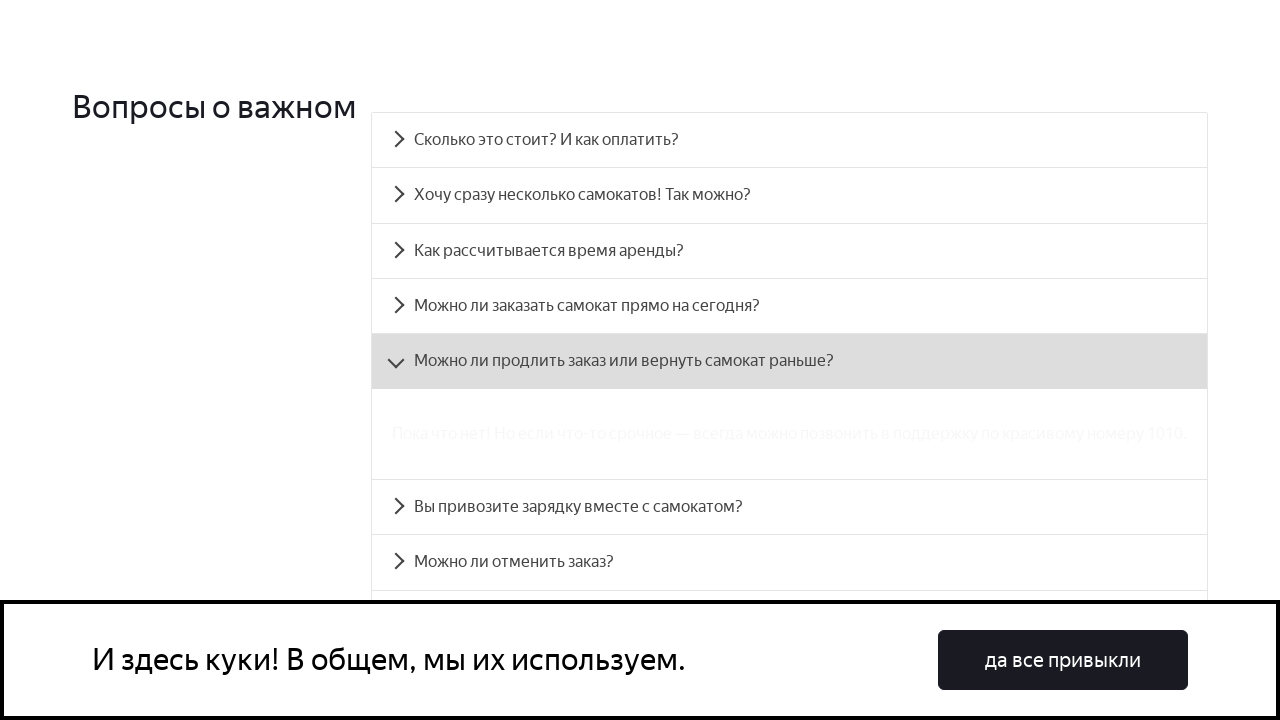

Located the answer panel for question 4
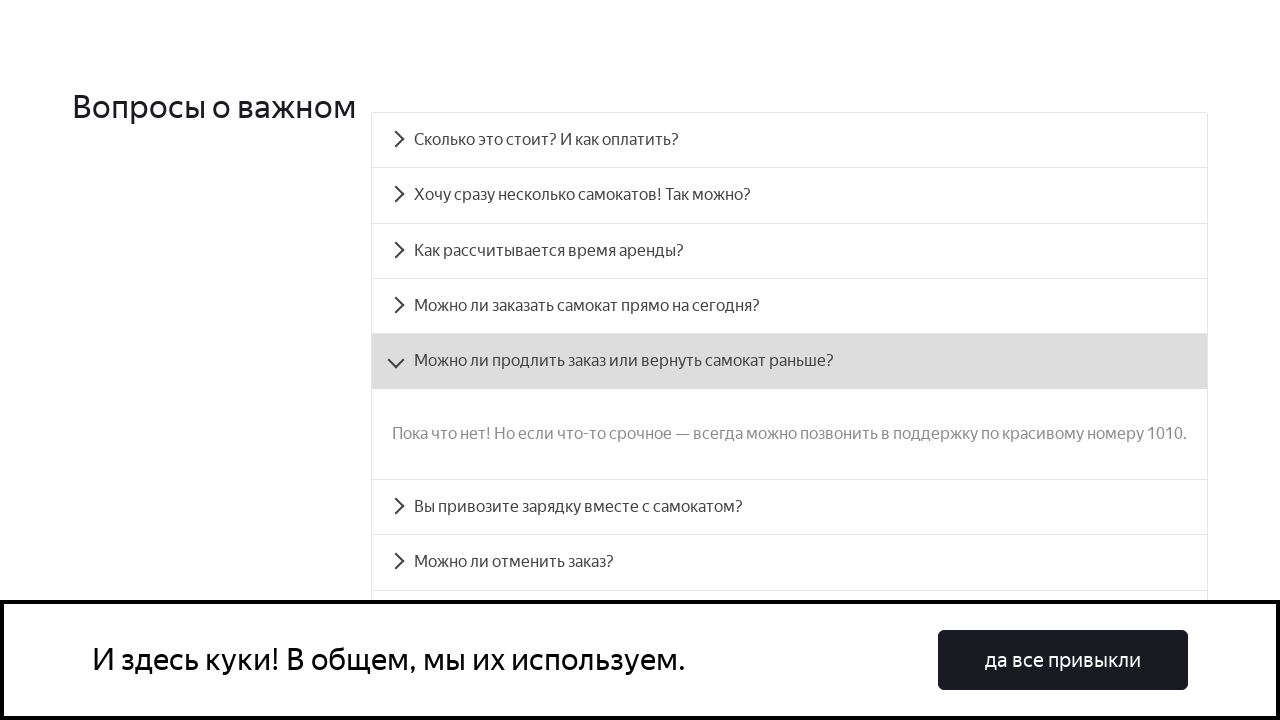

Answer panel became visible
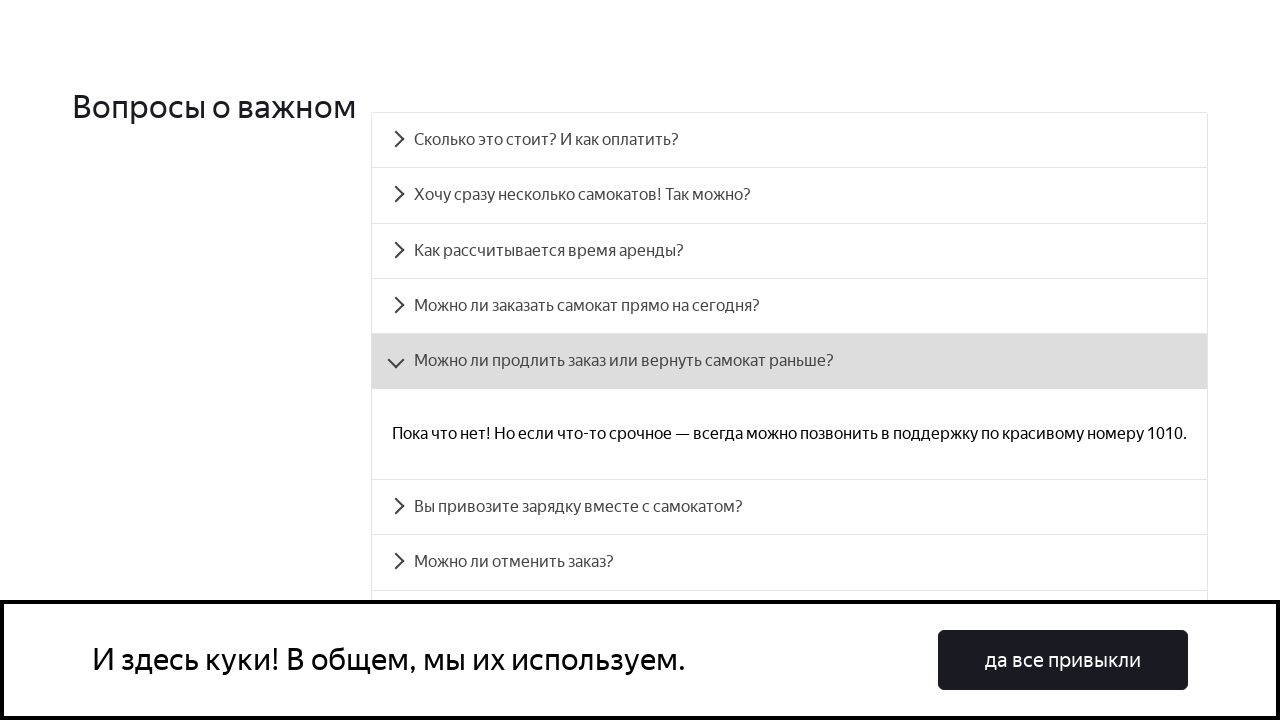

Verified that answer about extending rental period contains 'Пока что нет!'
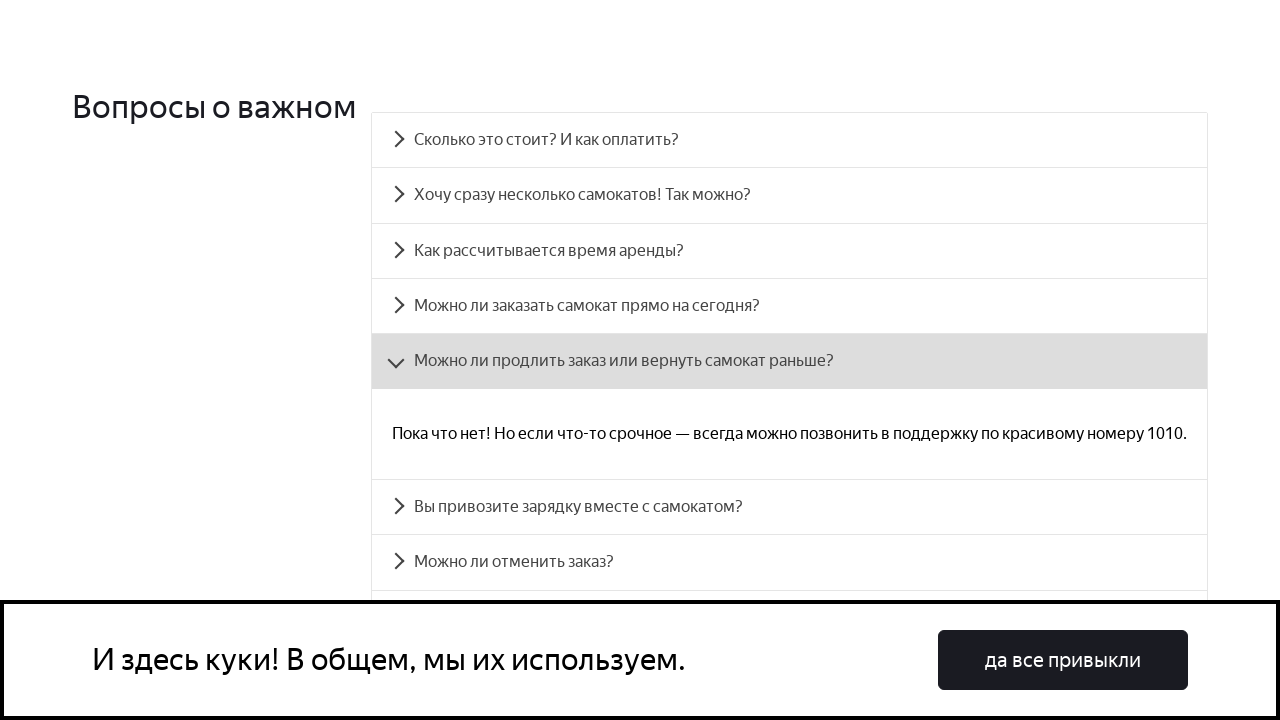

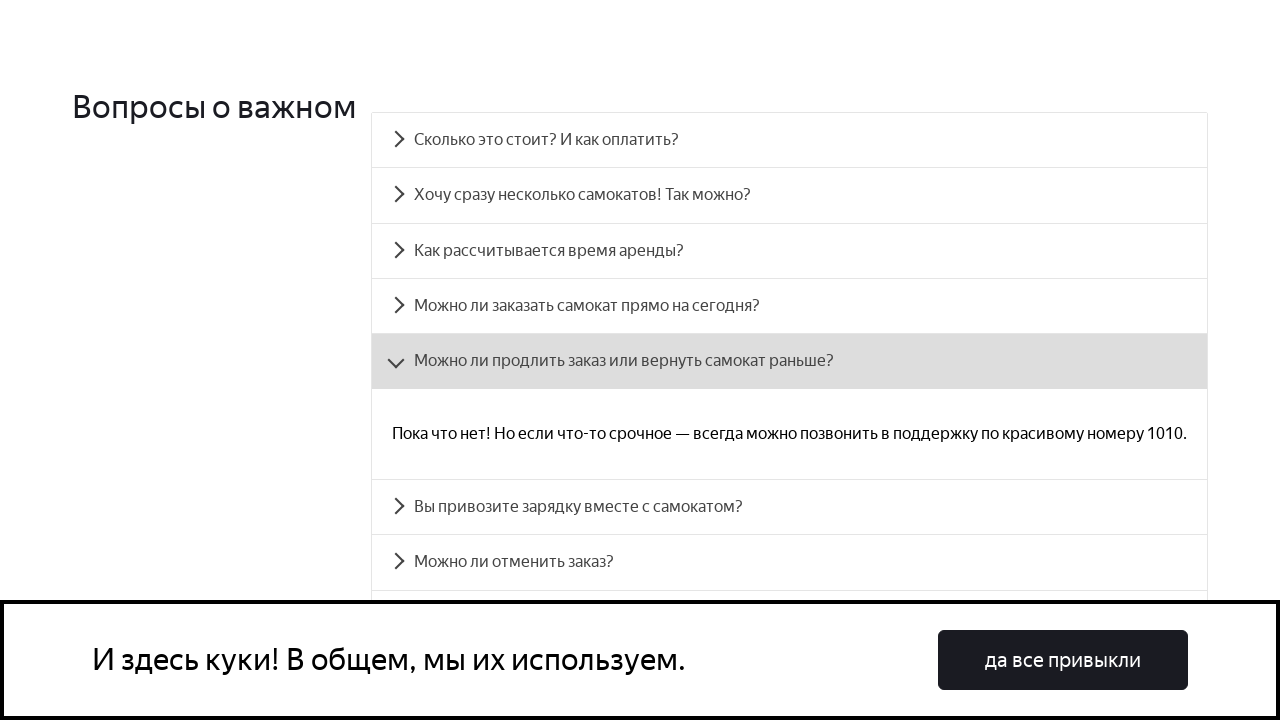